Tests that a table is present on the test automation practice page by verifying table rows, columns, and specific cell content exist.

Starting URL: https://testautomationpractice.blogspot.com/

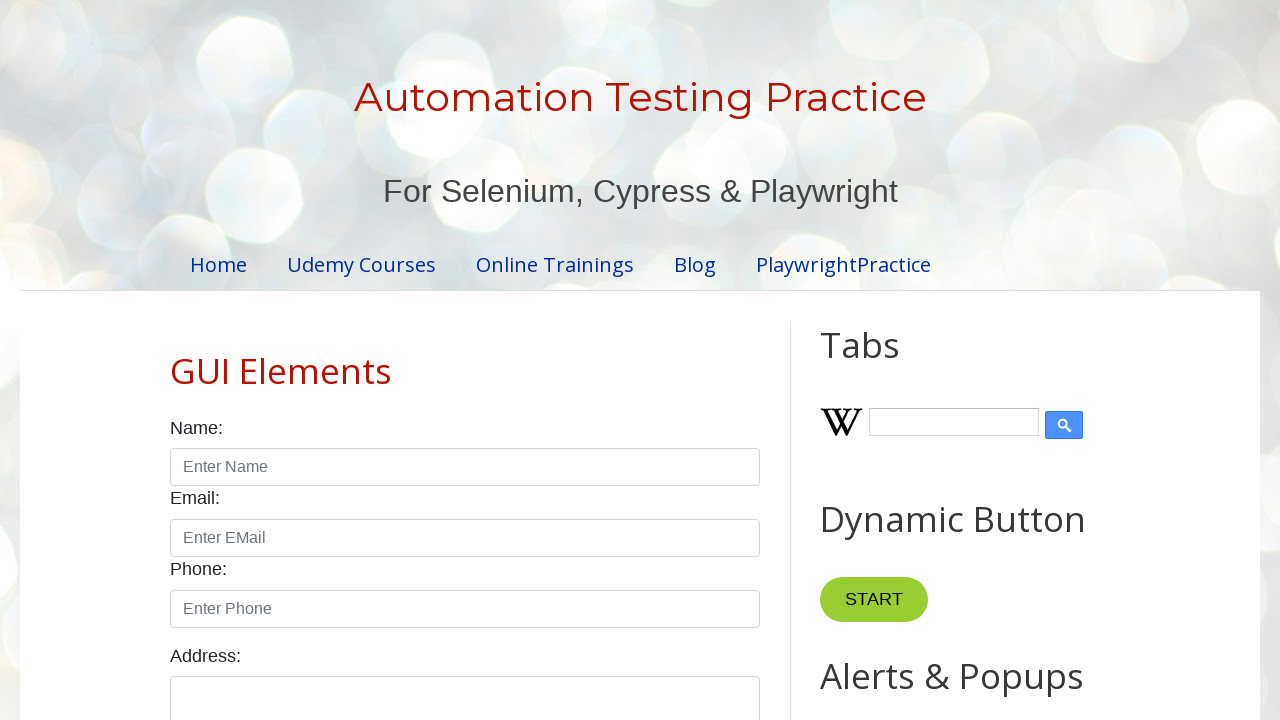

Navigated to test automation practice page
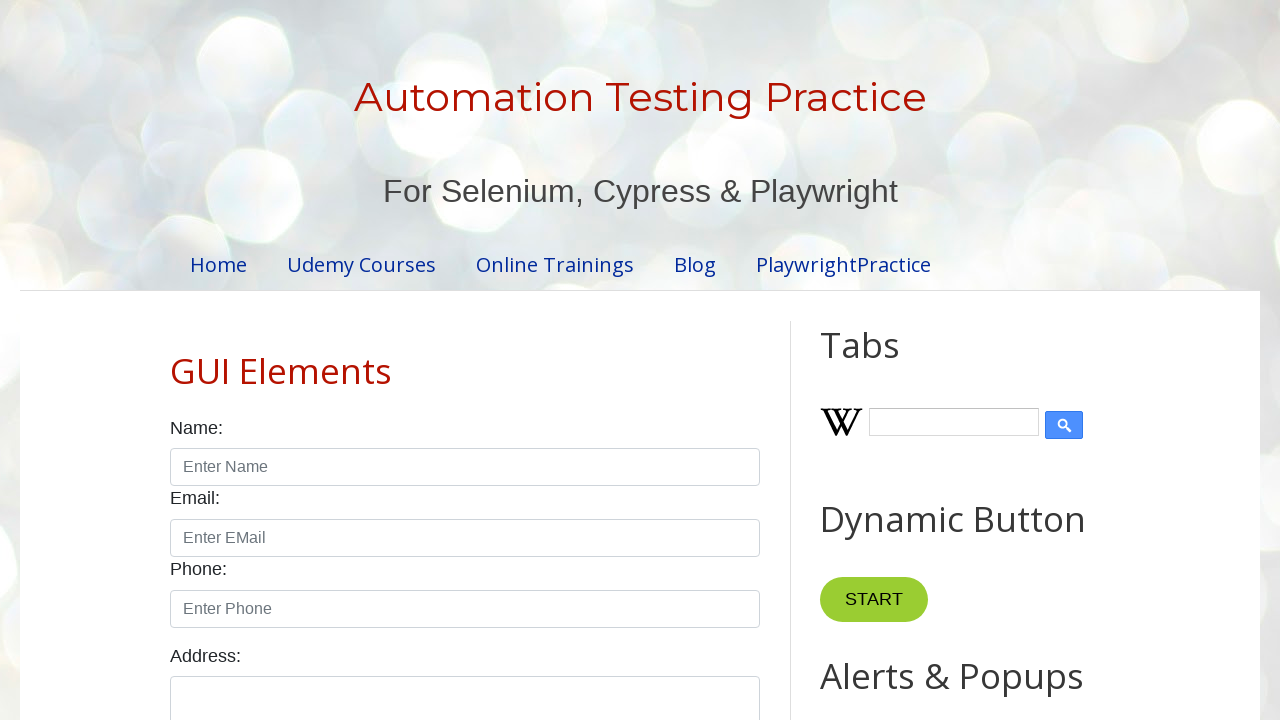

Table rows are present on the page
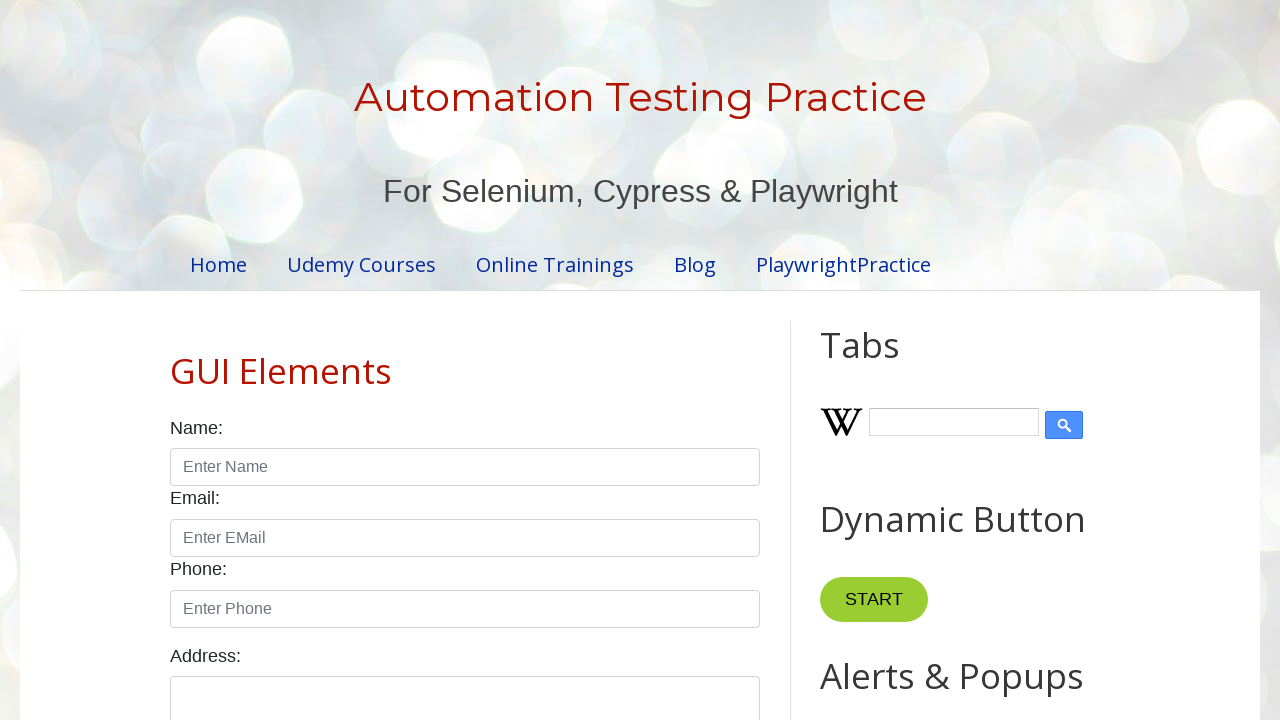

Table header columns are present
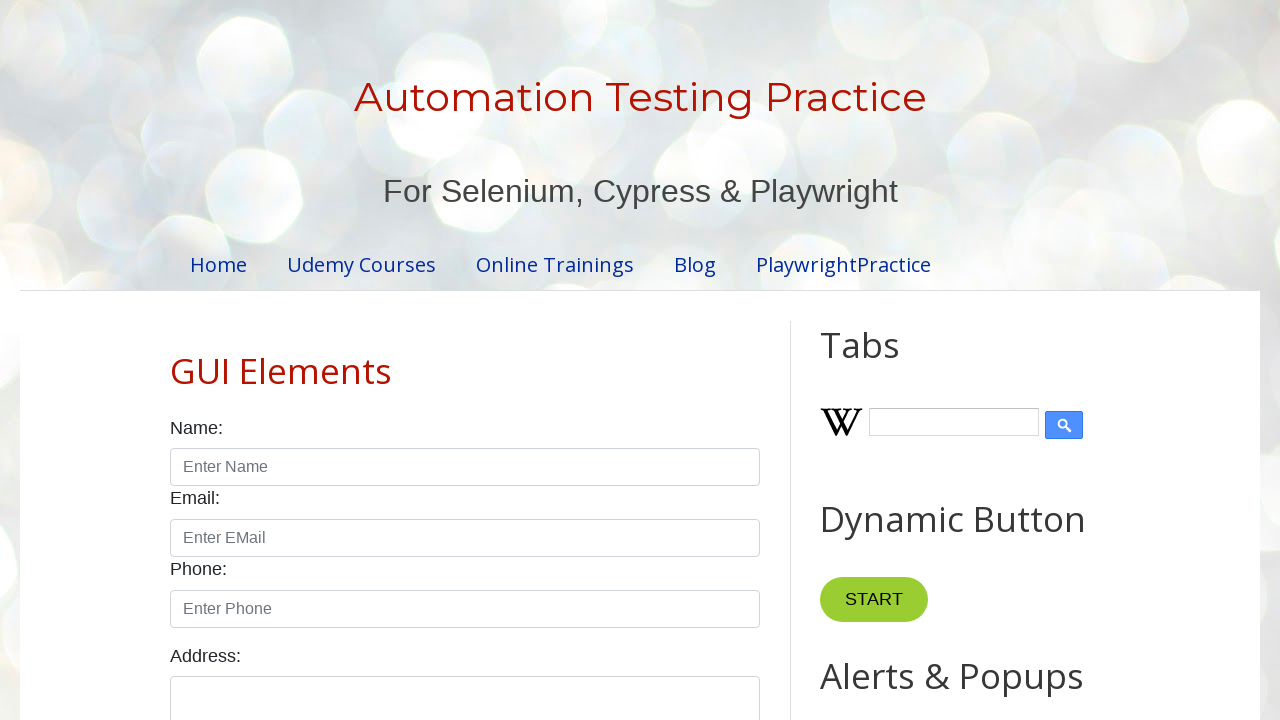

Table cell with 'Learn Java' content found
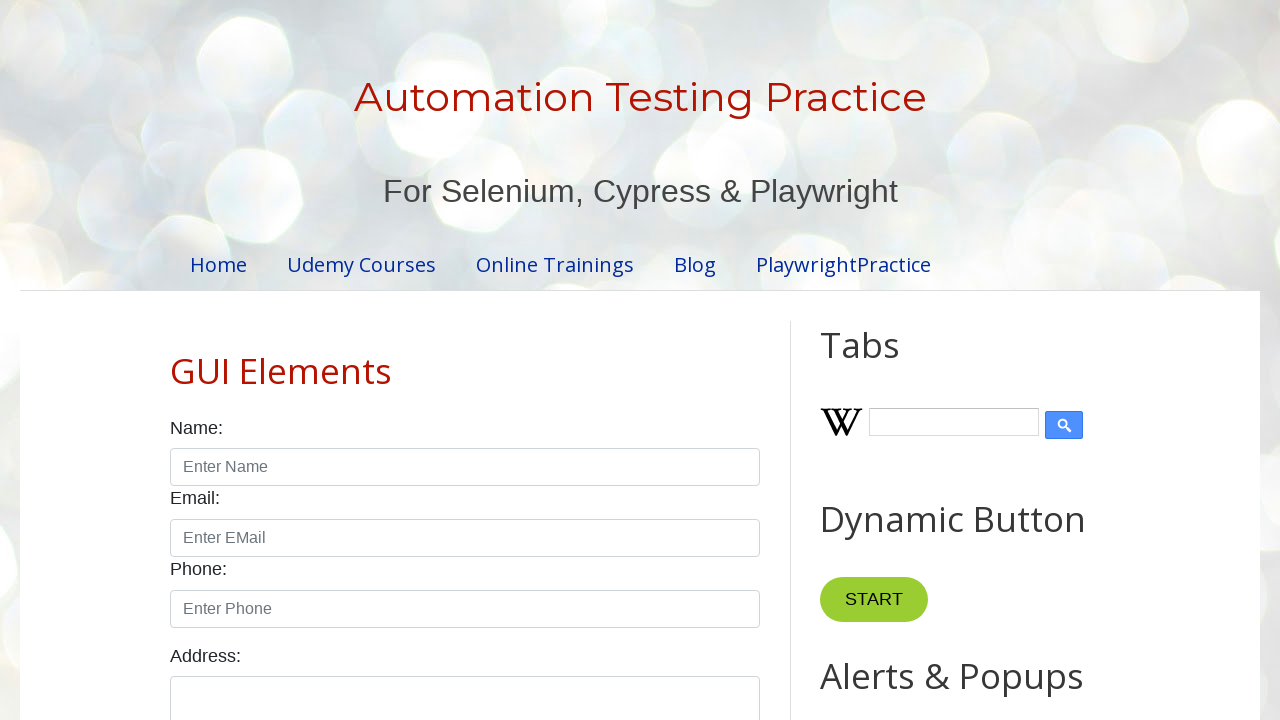

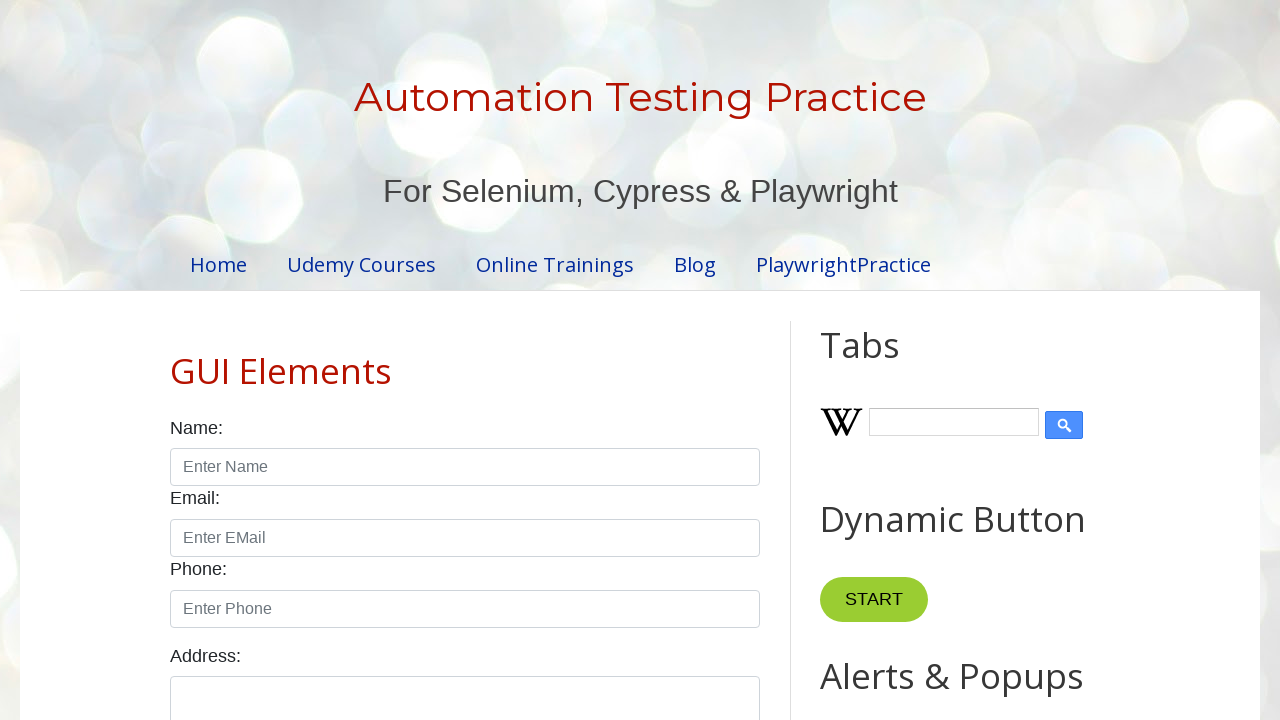